Tests displaying all todo items by clicking the All link after filtering.

Starting URL: https://demo.playwright.dev/todomvc

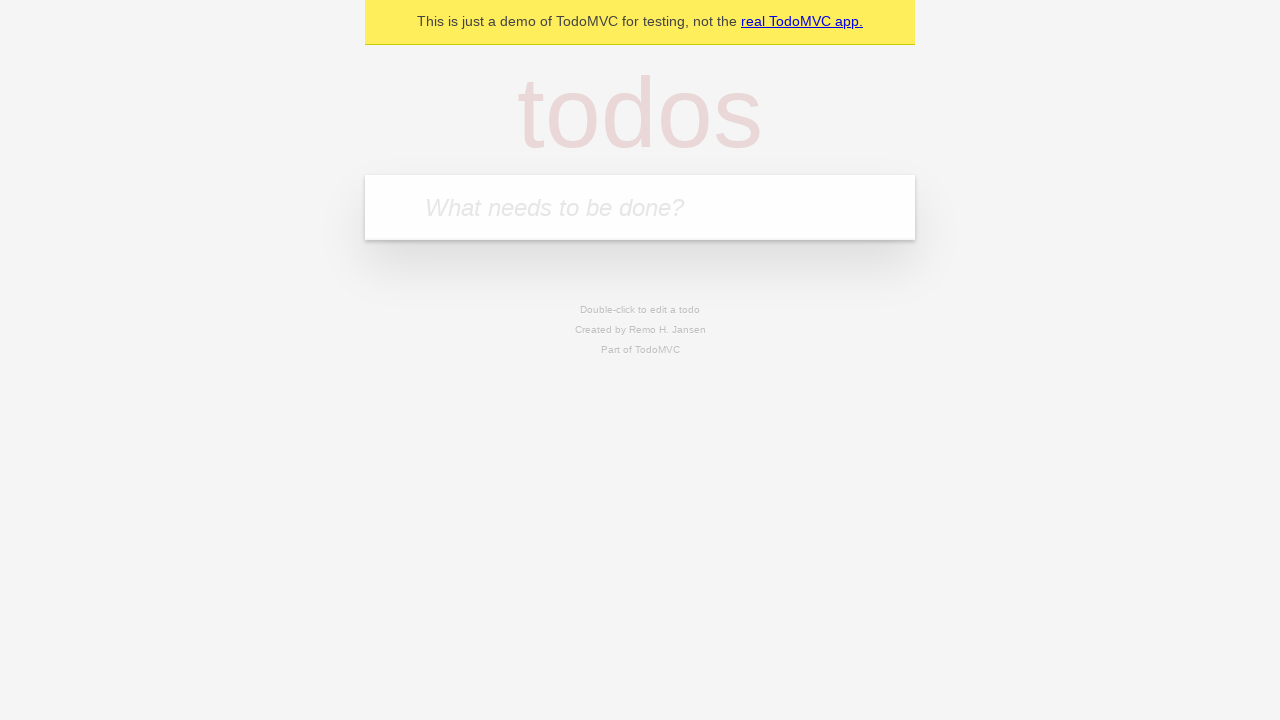

Filled todo input with 'buy some cheese' on internal:attr=[placeholder="What needs to be done?"i]
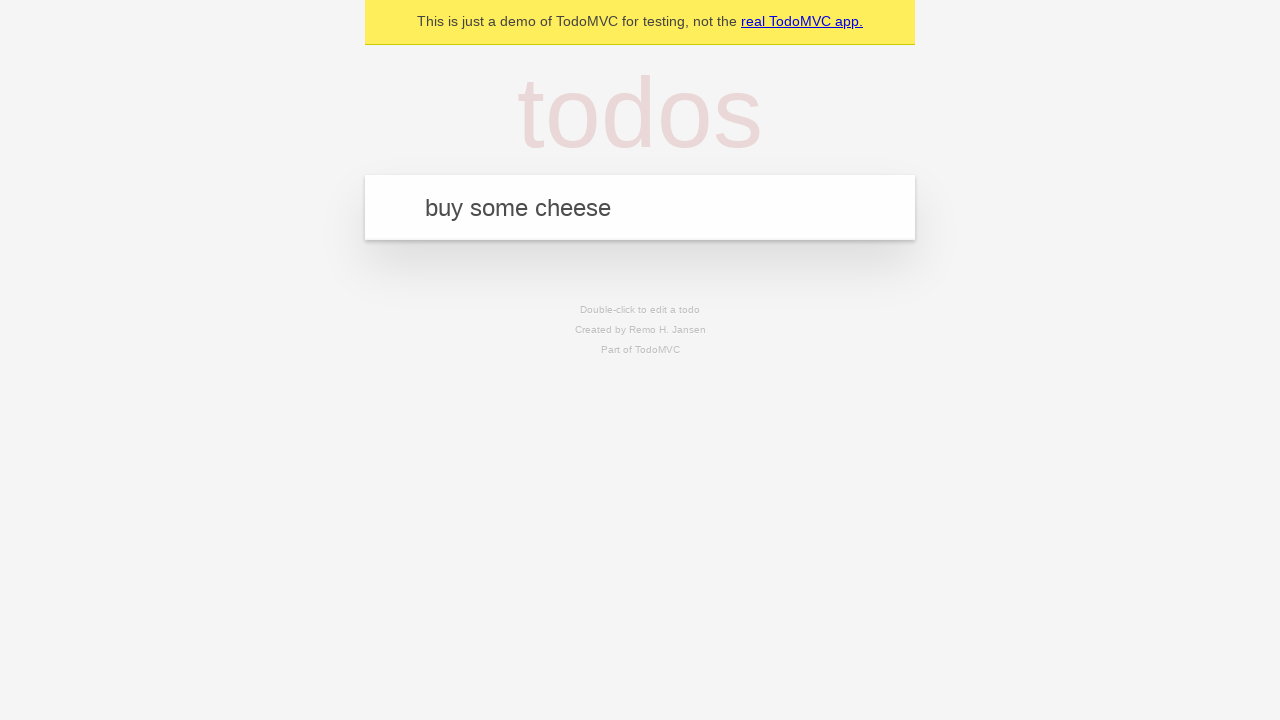

Pressed Enter to add first todo item on internal:attr=[placeholder="What needs to be done?"i]
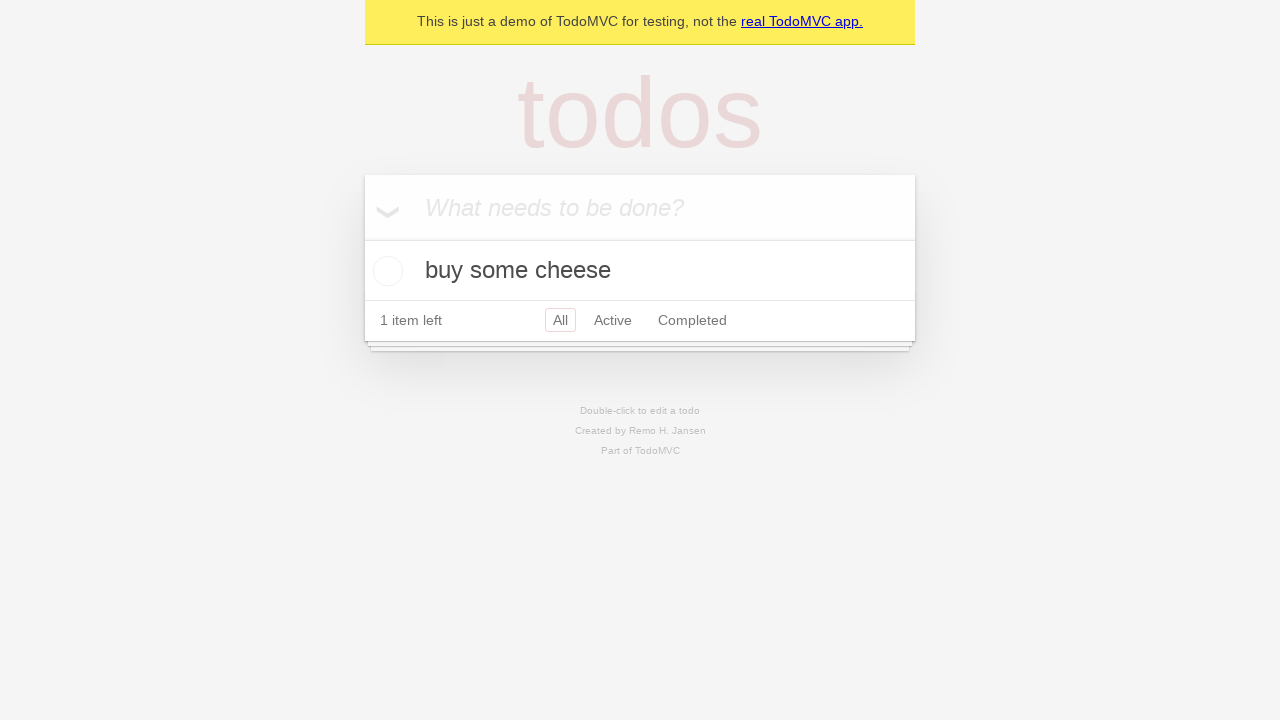

Filled todo input with 'feed the cat' on internal:attr=[placeholder="What needs to be done?"i]
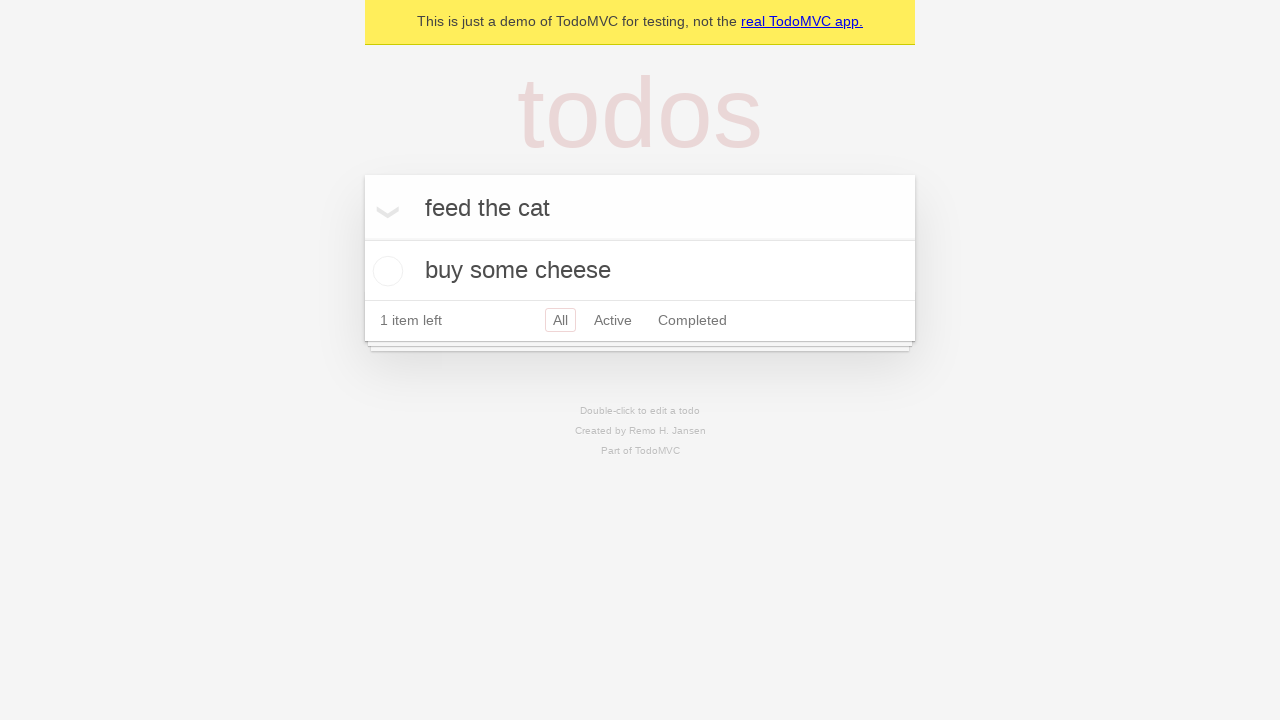

Pressed Enter to add second todo item on internal:attr=[placeholder="What needs to be done?"i]
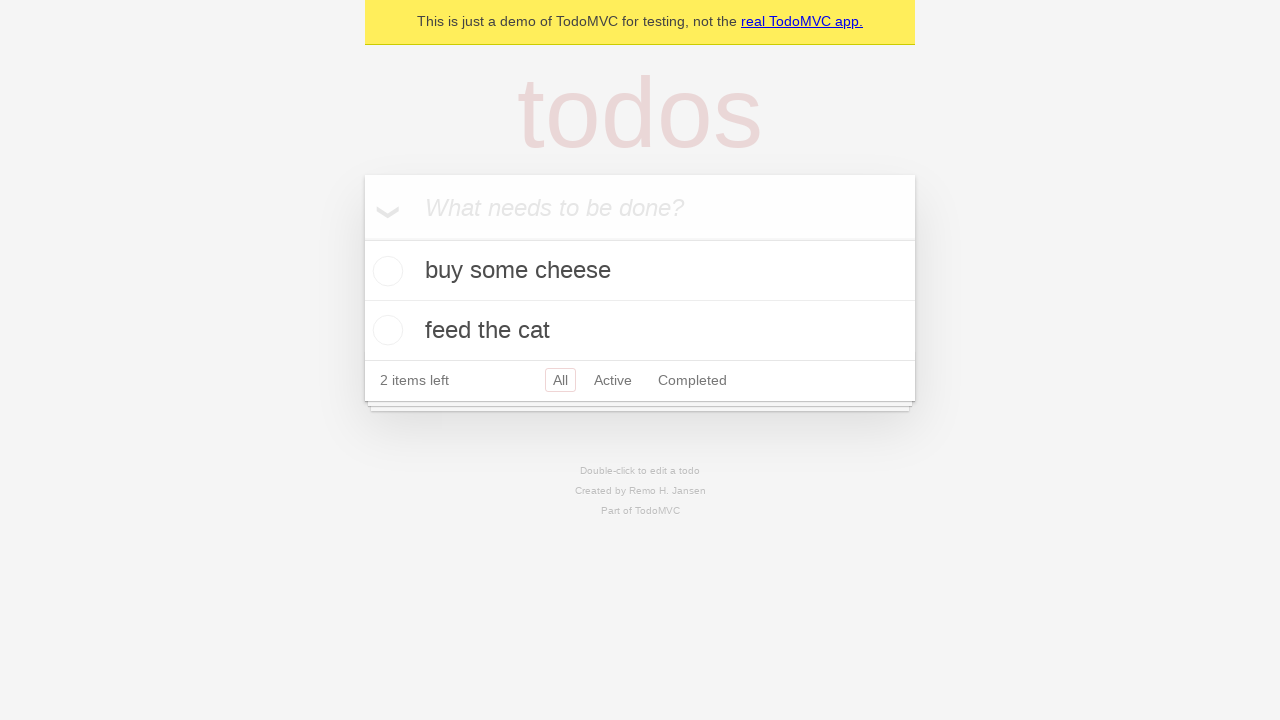

Filled todo input with 'book a doctors appointment' on internal:attr=[placeholder="What needs to be done?"i]
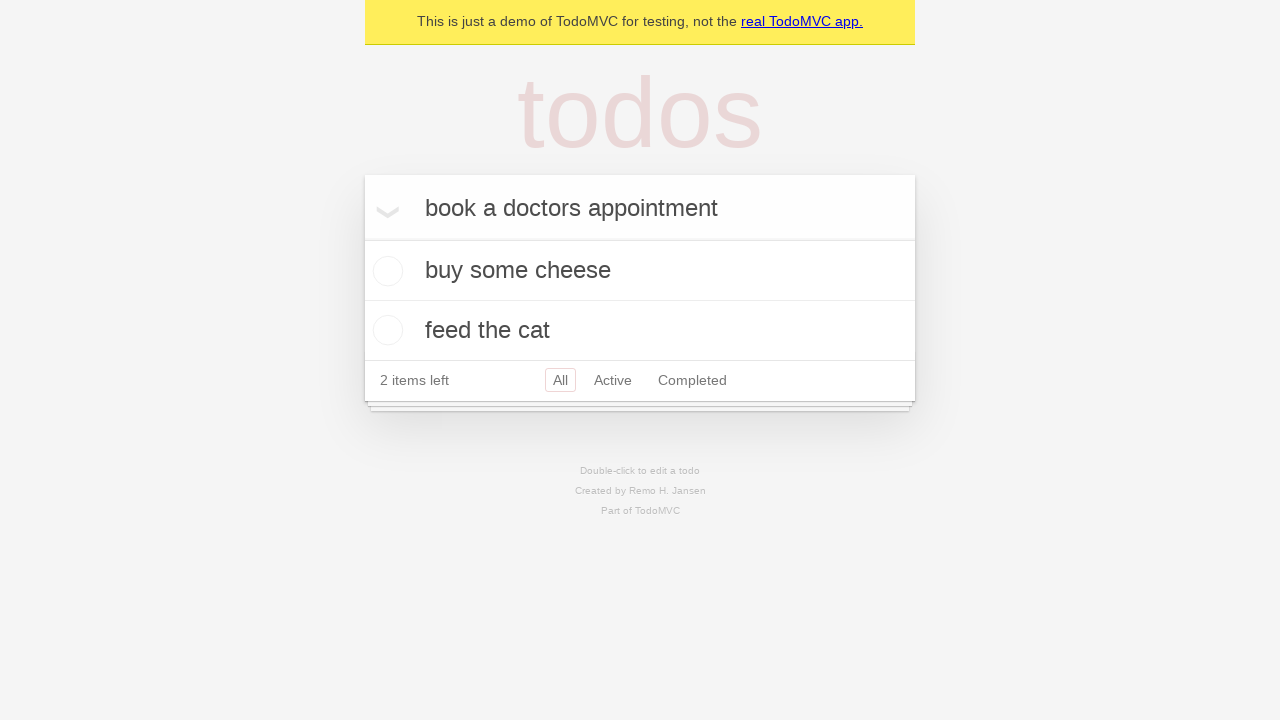

Pressed Enter to add third todo item on internal:attr=[placeholder="What needs to be done?"i]
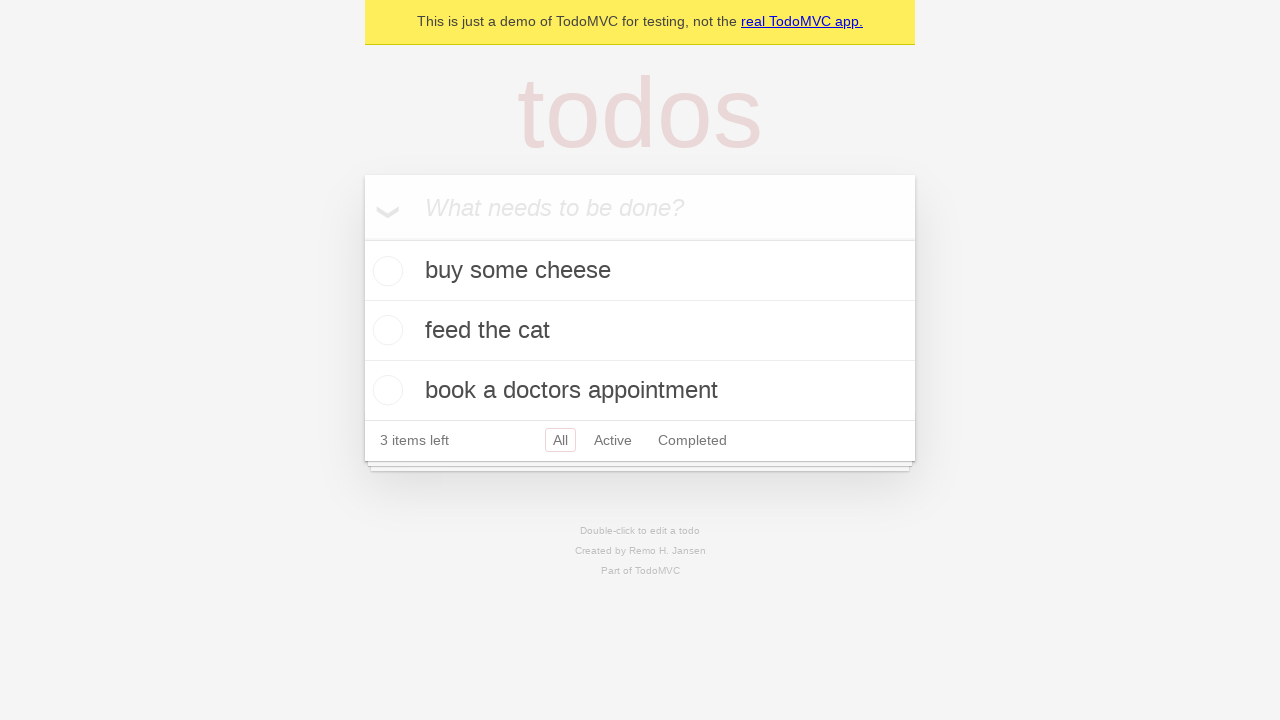

Checked the second todo item checkbox at (385, 330) on internal:testid=[data-testid="todo-item"s] >> nth=1 >> internal:role=checkbox
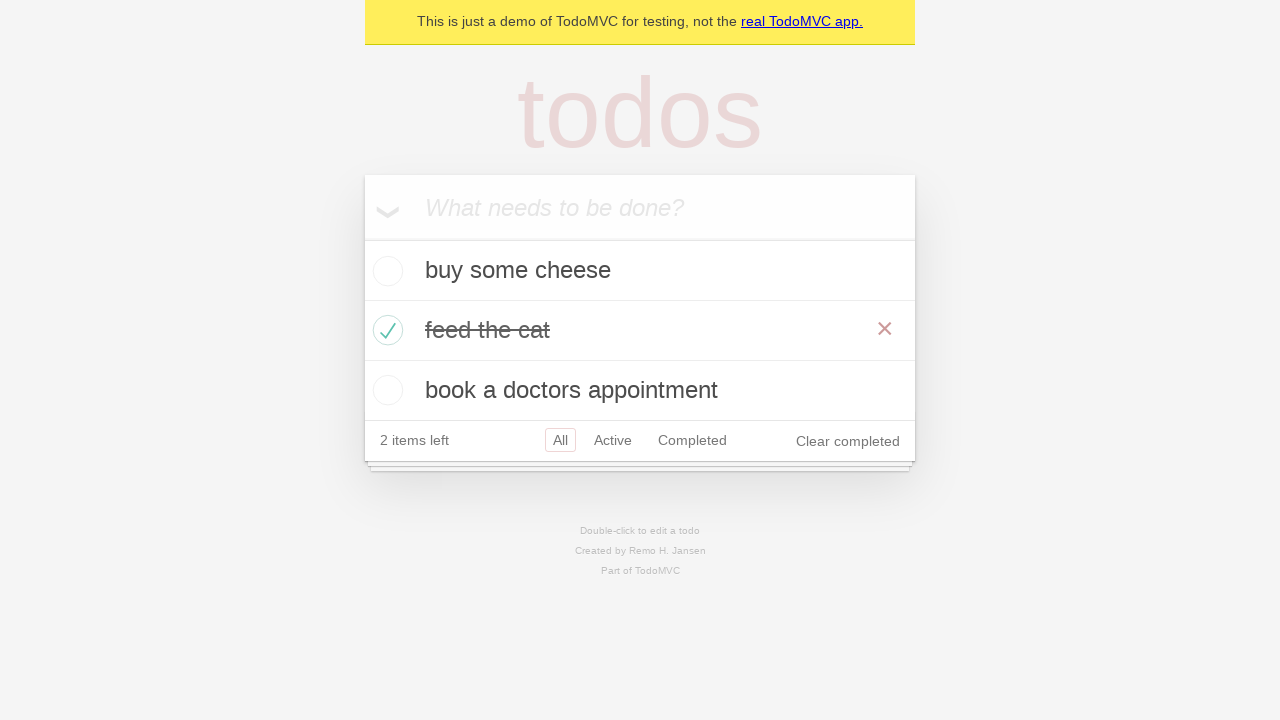

Clicked Active filter link at (613, 440) on internal:role=link[name="Active"i]
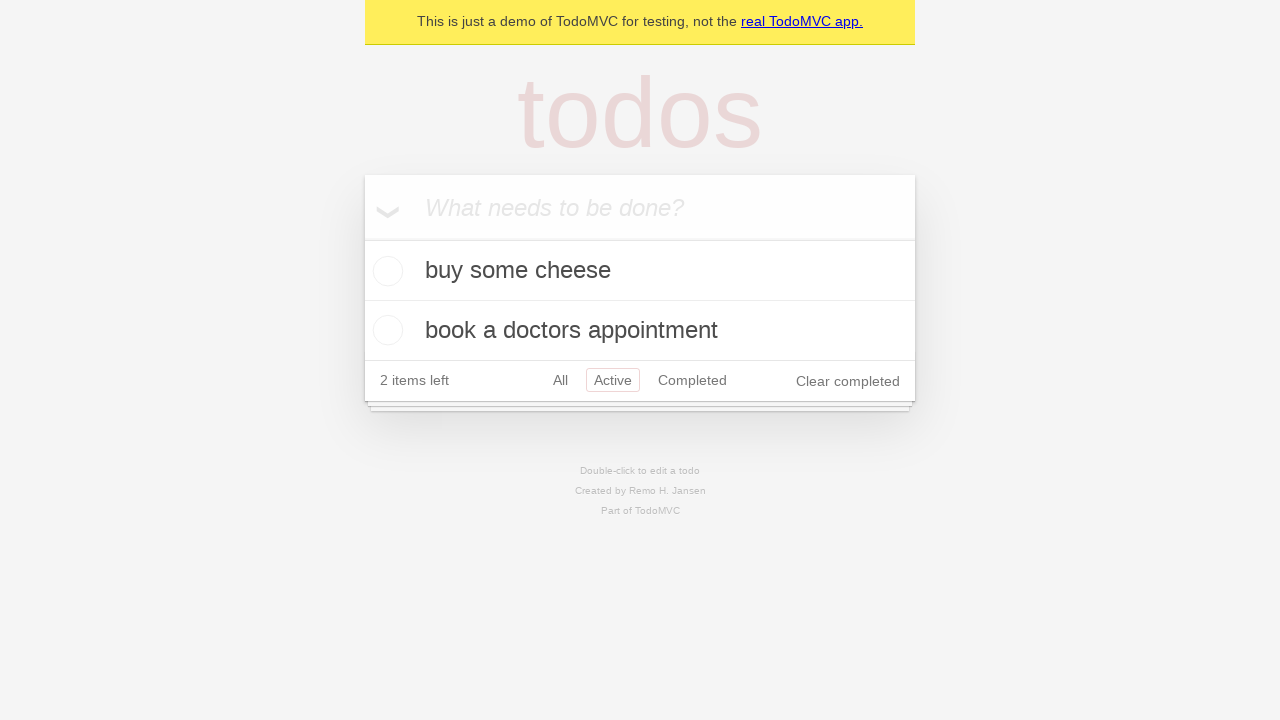

Clicked Completed filter link at (692, 380) on internal:role=link[name="Completed"i]
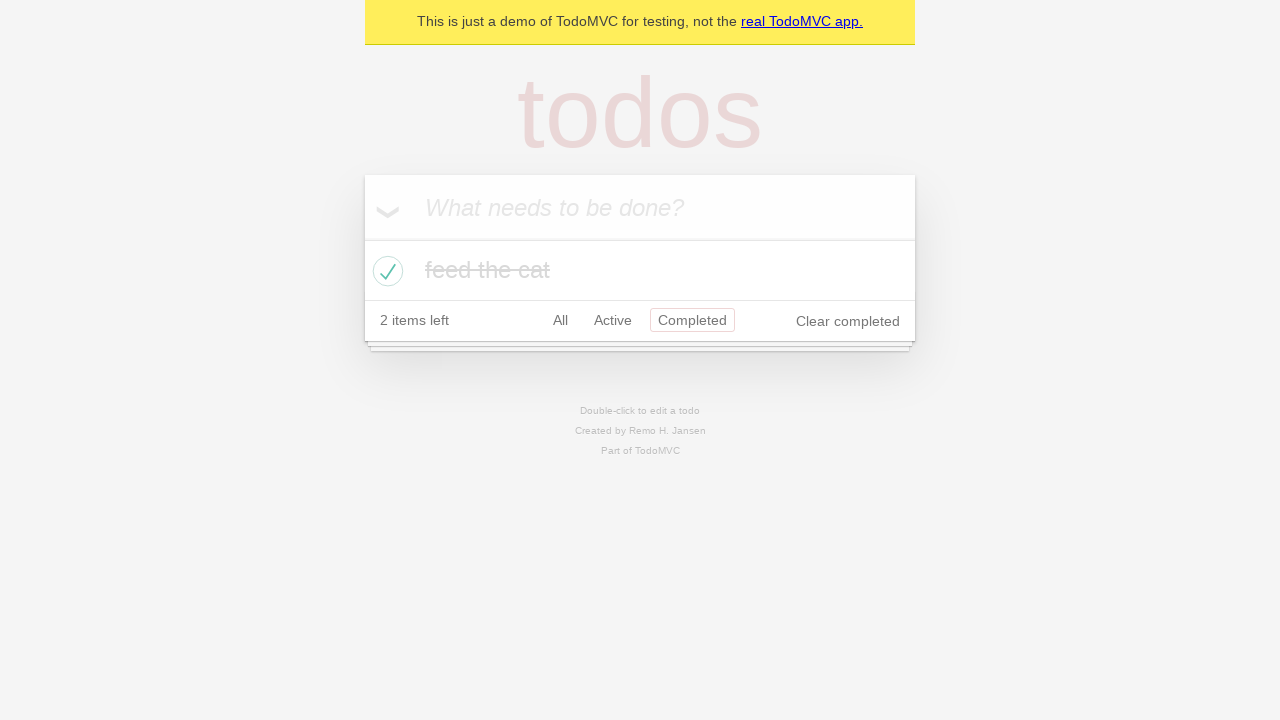

Clicked All filter link to display all todo items at (560, 320) on internal:role=link[name="All"i]
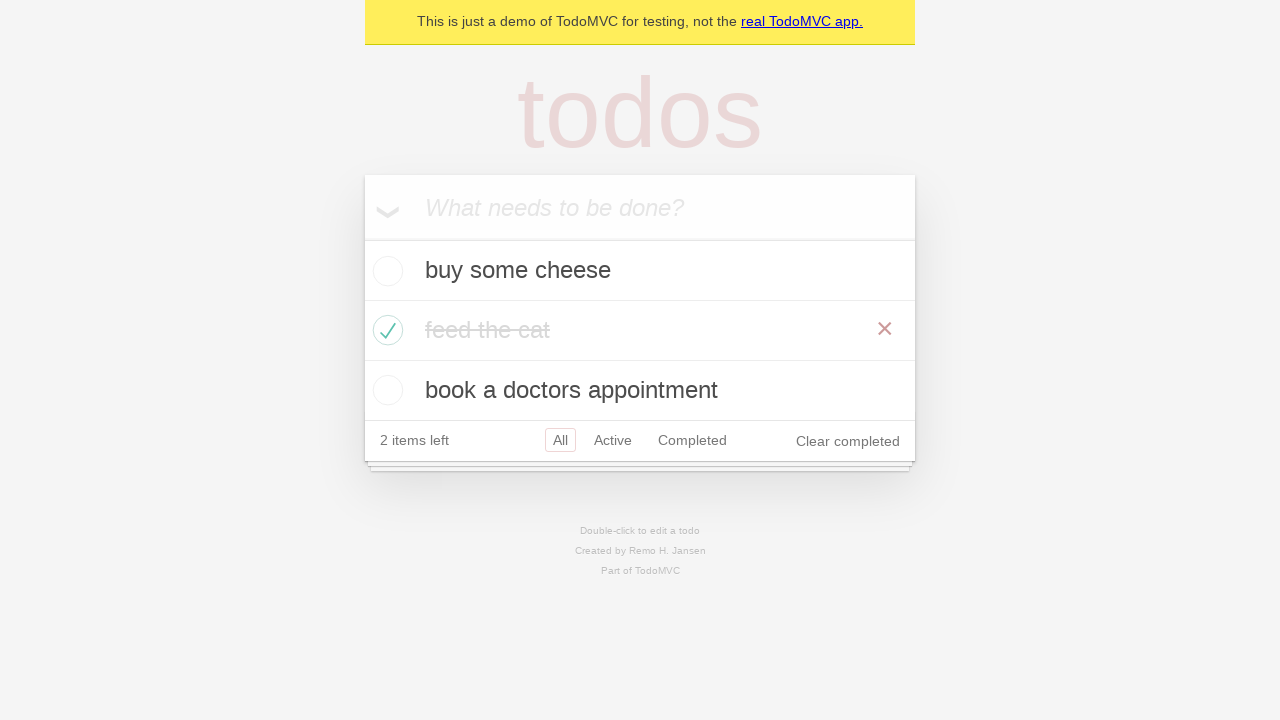

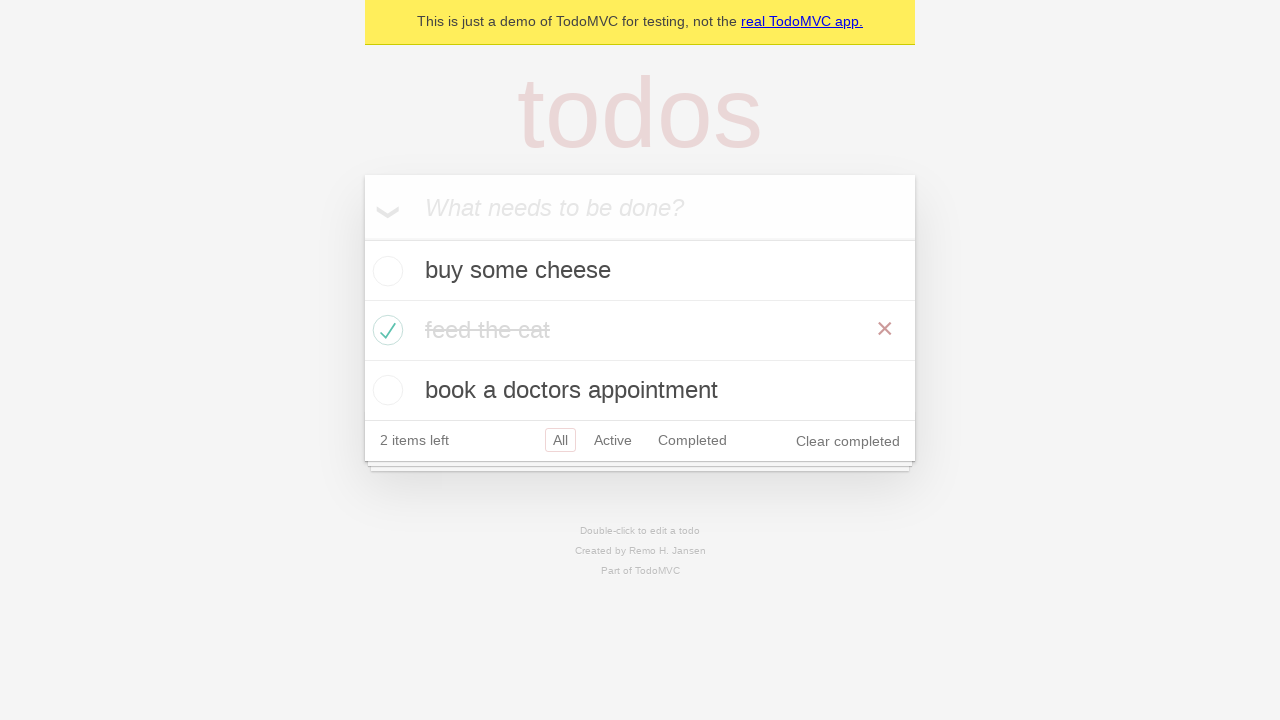